Tests dynamic controls on the-internet.herokuapp.com by clicking on the Dynamic Controls link, interacting with a checkbox, clicking Remove button, then clicking Add button and verifying the element reappears.

Starting URL: https://the-internet.herokuapp.com/

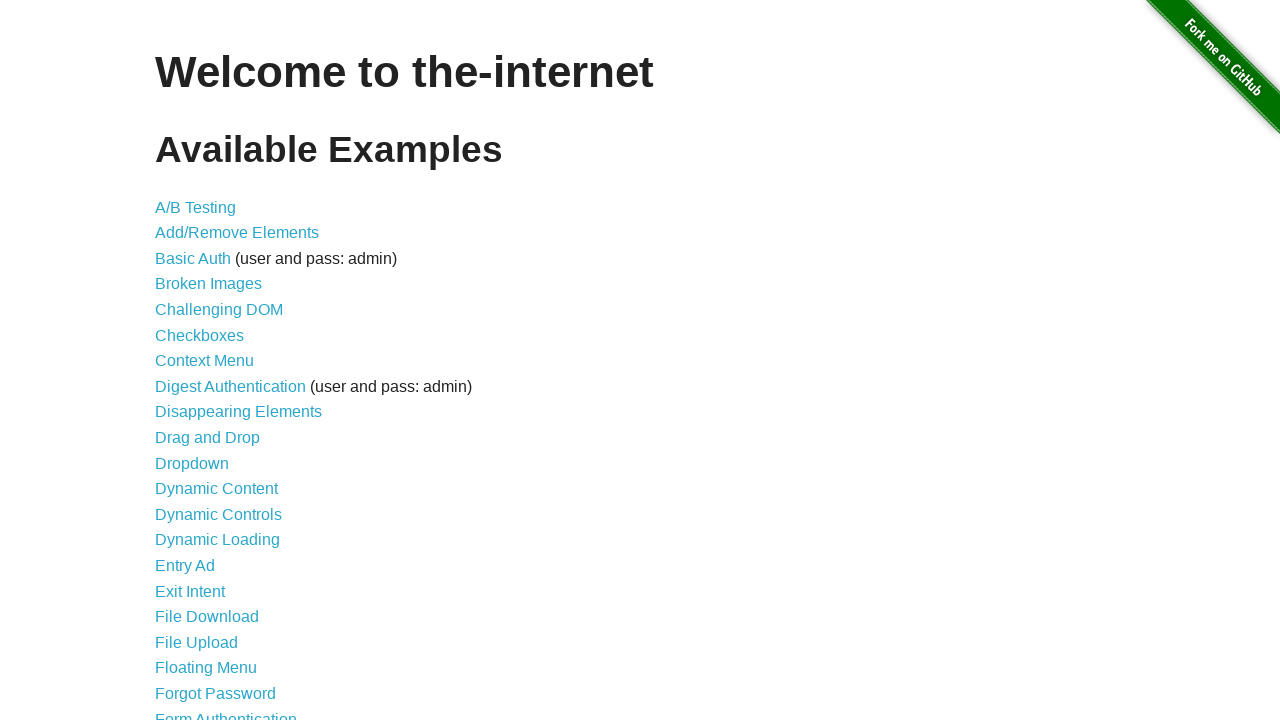

Clicked on the Dynamic Controls link at (218, 514) on text=Dynamic Controls
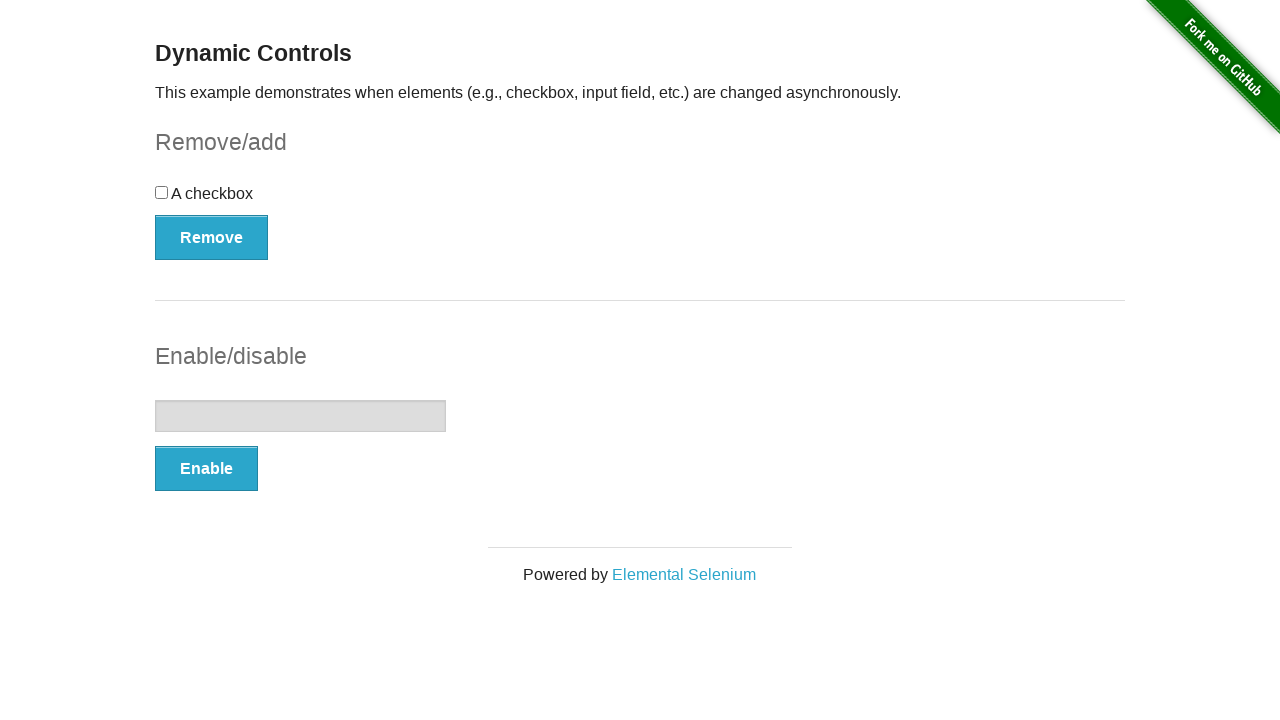

Checkbox element became visible
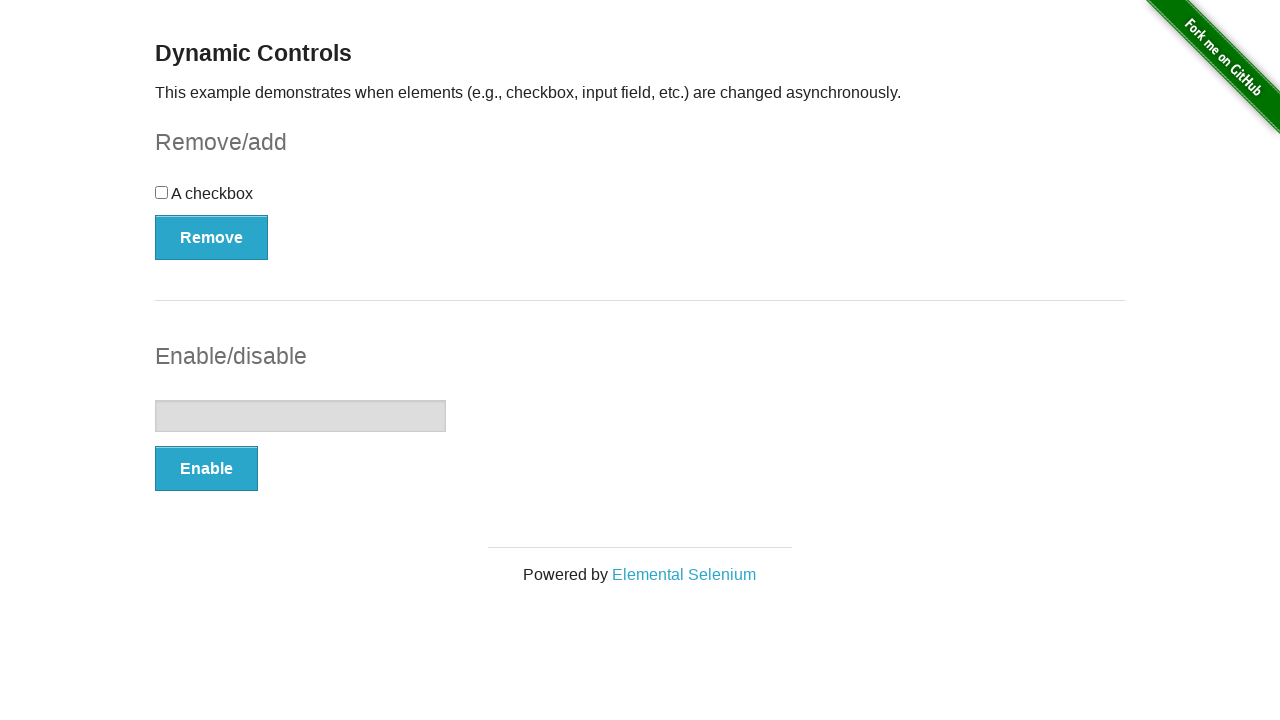

Clicked the checkbox at (162, 192) on input[type='checkbox']
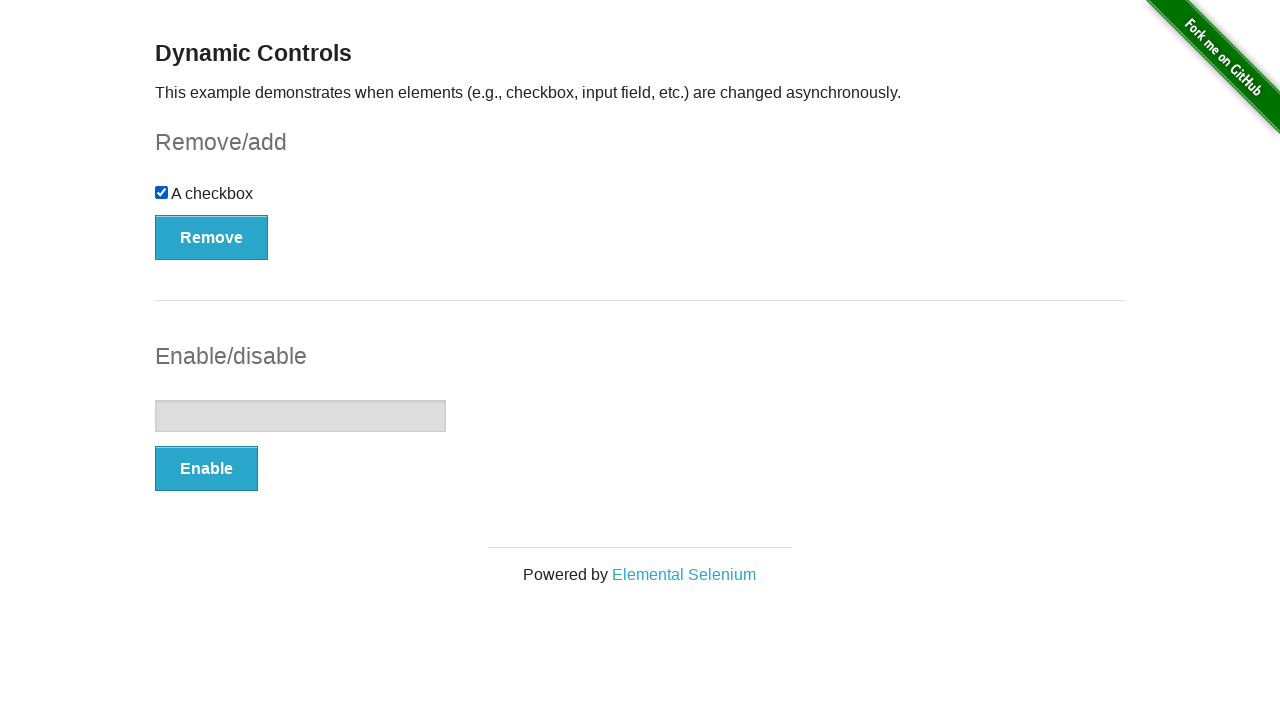

Clicked the Remove button at (212, 237) on button:has-text('Remove')
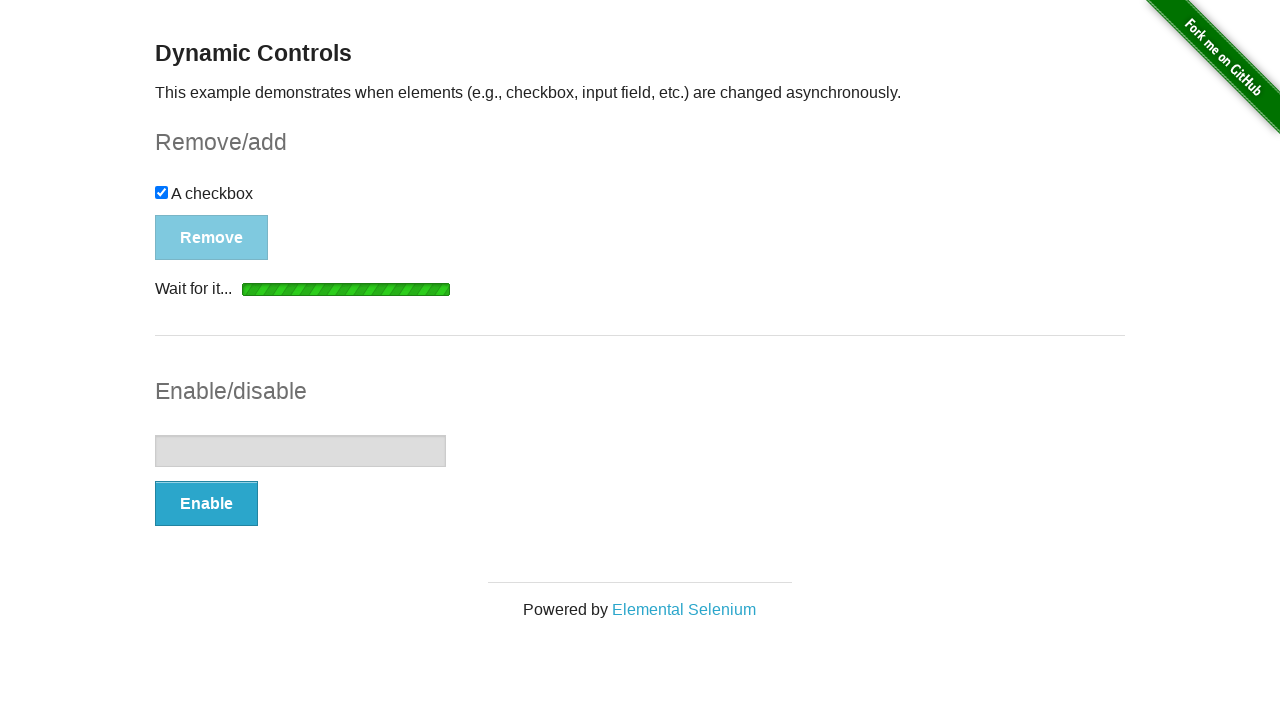

Removal message appeared, confirming checkbox was removed
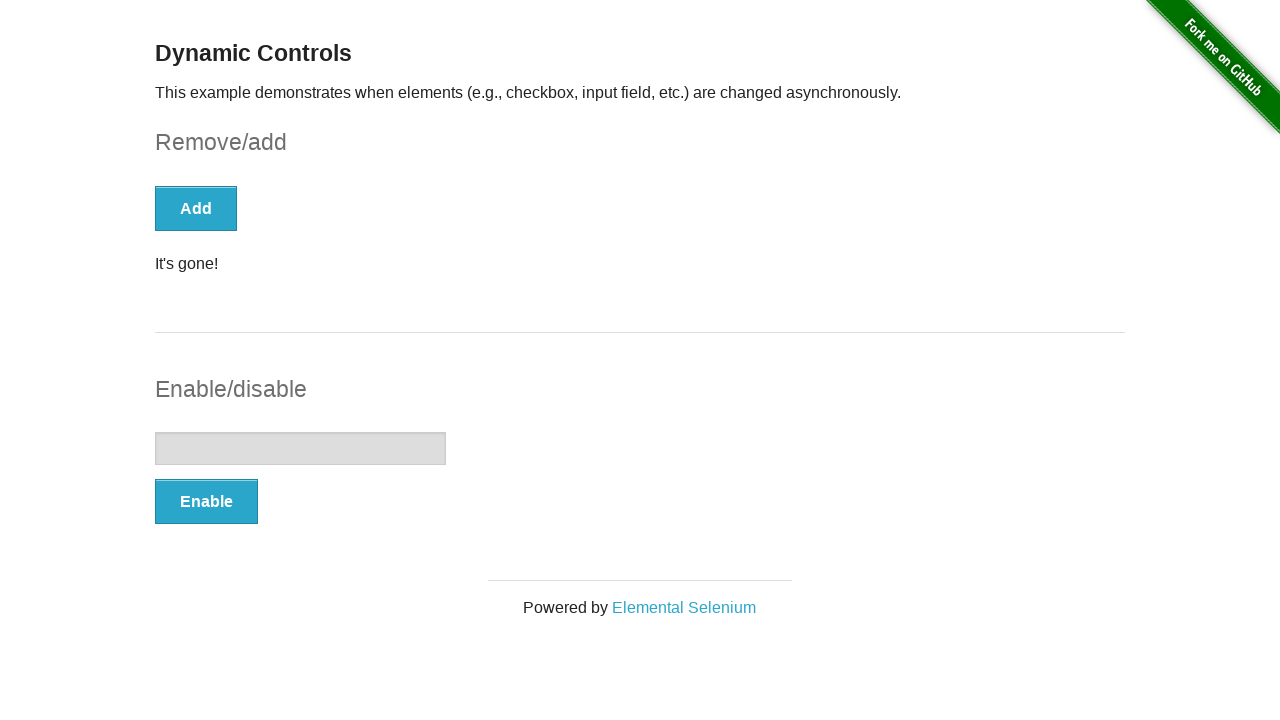

Clicked the Add button to restore the checkbox at (196, 208) on button:has-text('Add')
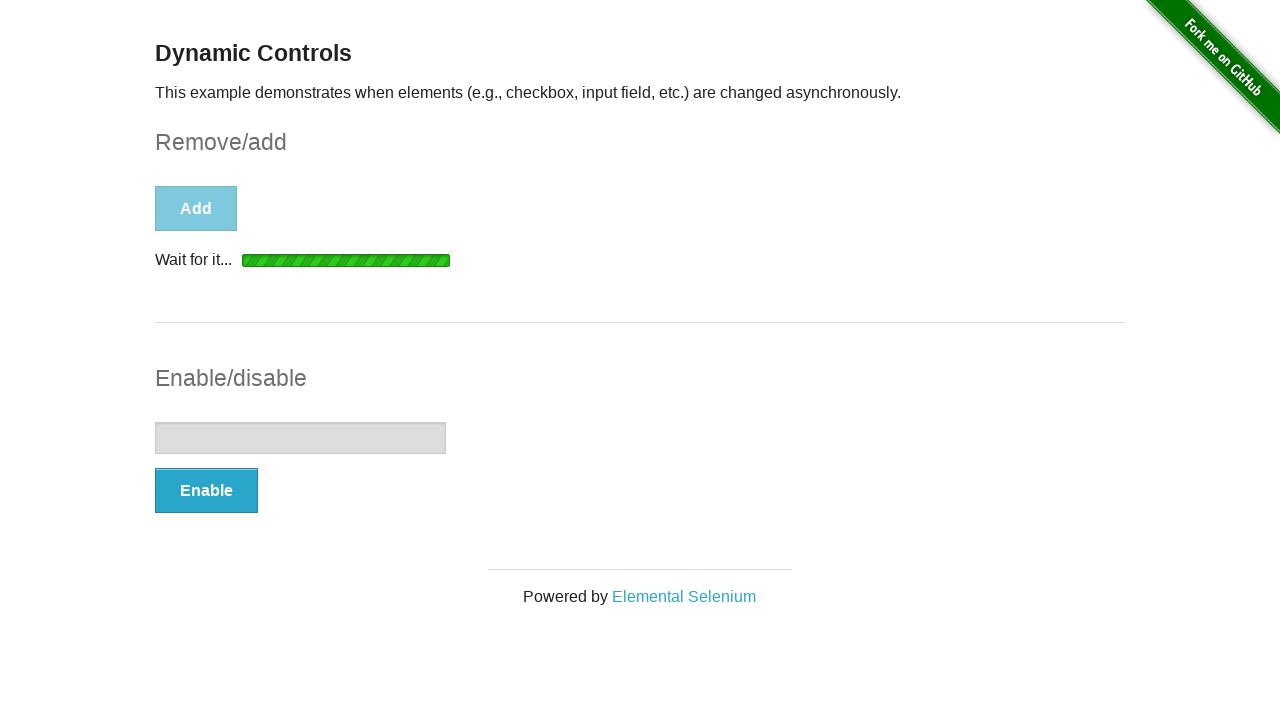

Verified checkbox reappeared with 'It's back!' message
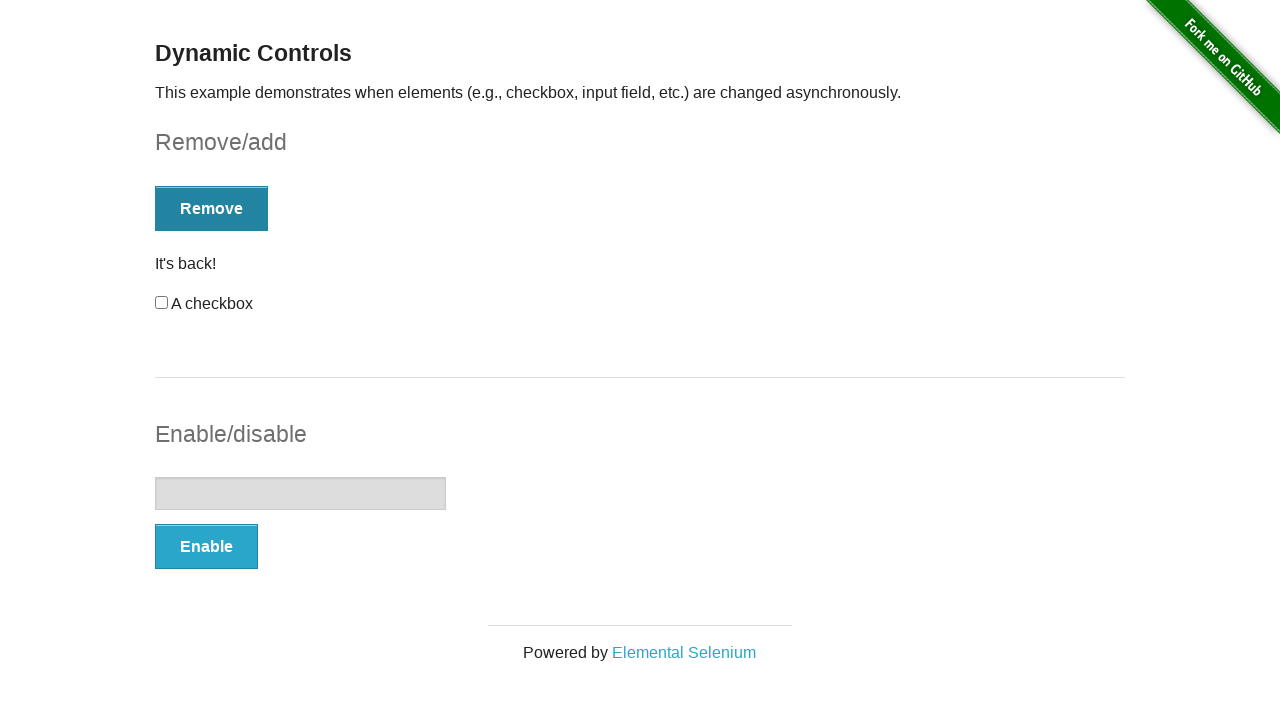

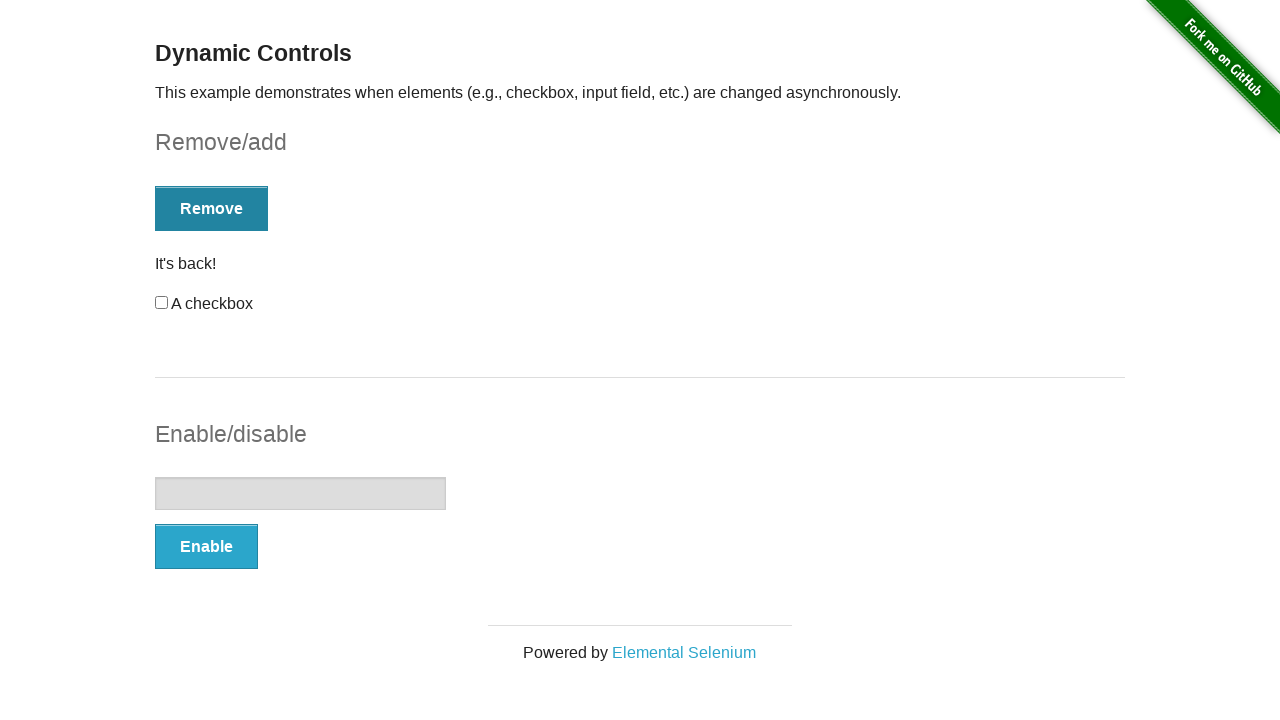